Tests JavaScript alert handling by clicking the first button, accepting the alert, and verifying the success message is displayed

Starting URL: https://the-internet.herokuapp.com/javascript_alerts

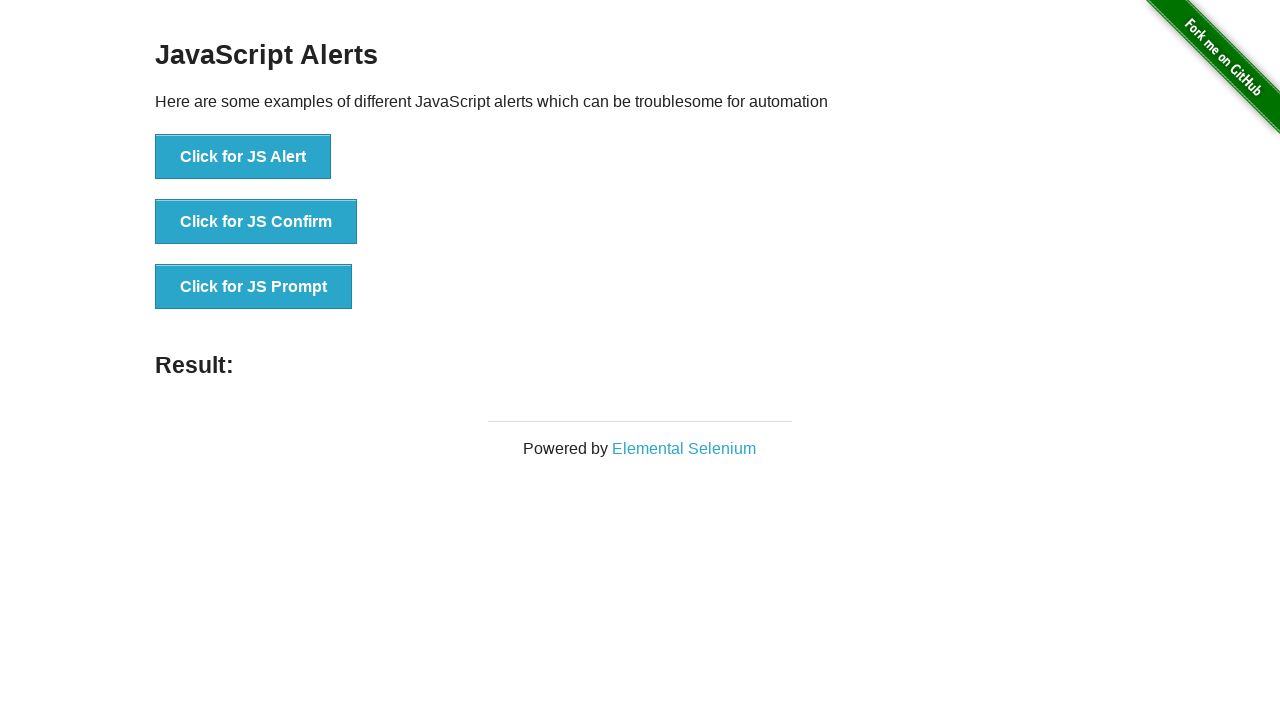

Clicked the JS Alert button to trigger alert dialog at (243, 157) on xpath=//button[text()='Click for JS Alert']
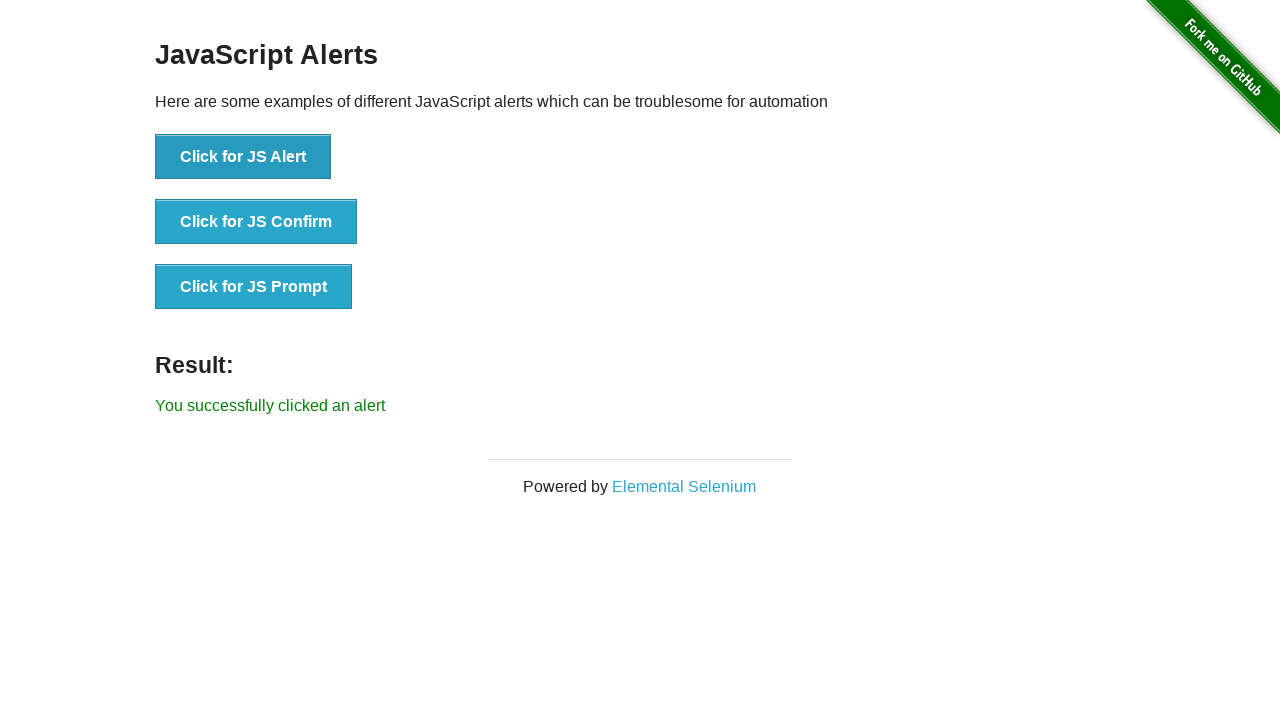

Set up dialog handler to accept alerts
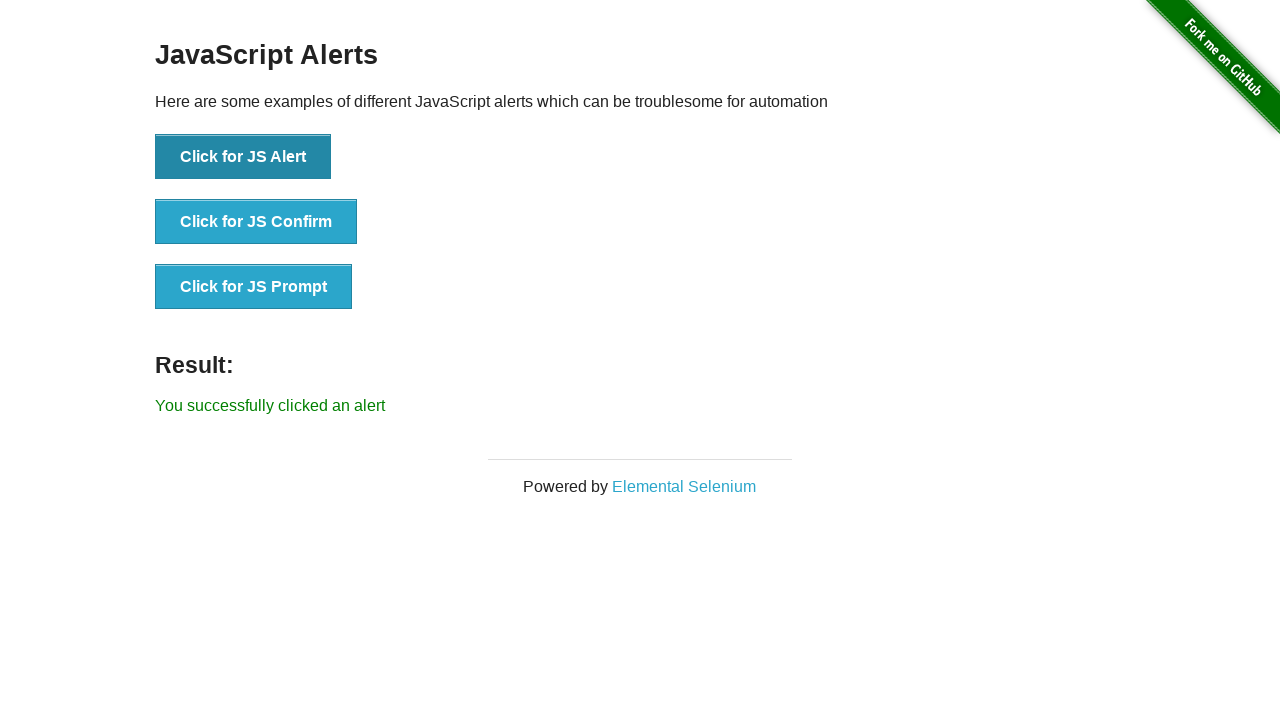

Clicked the JS Alert button again to trigger and accept alert at (243, 157) on xpath=//button[text()='Click for JS Alert']
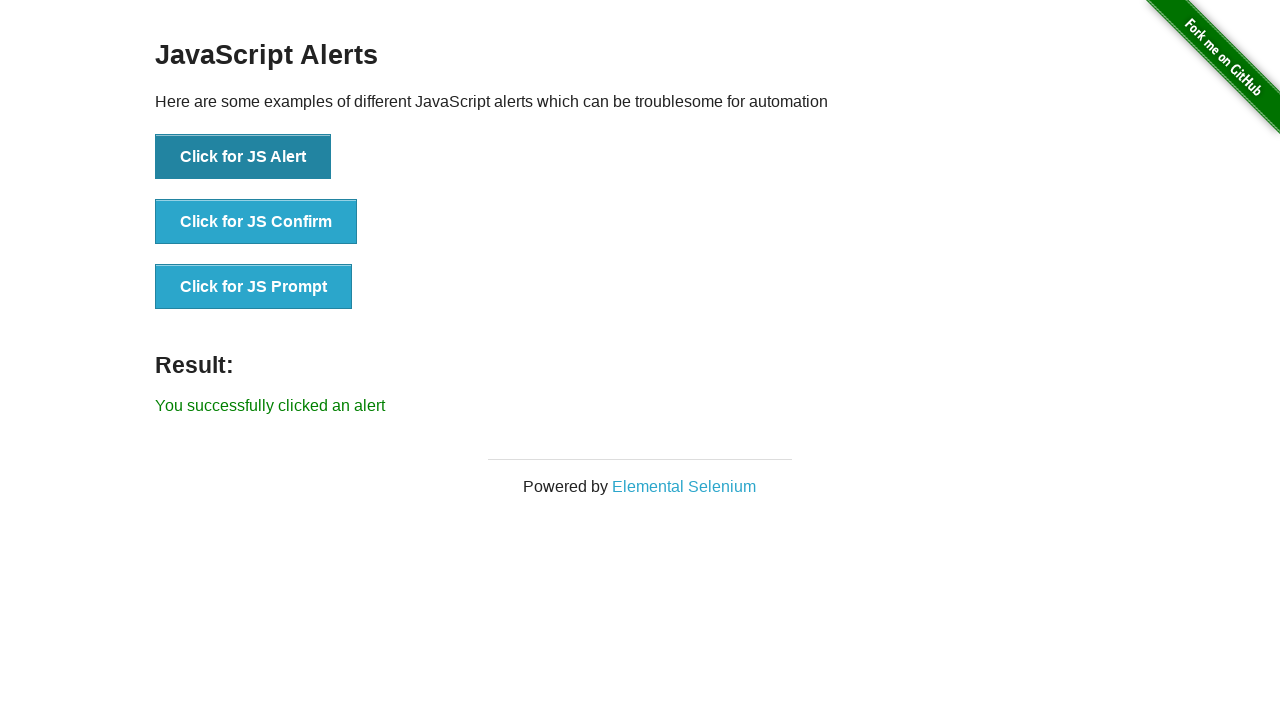

Success message element loaded
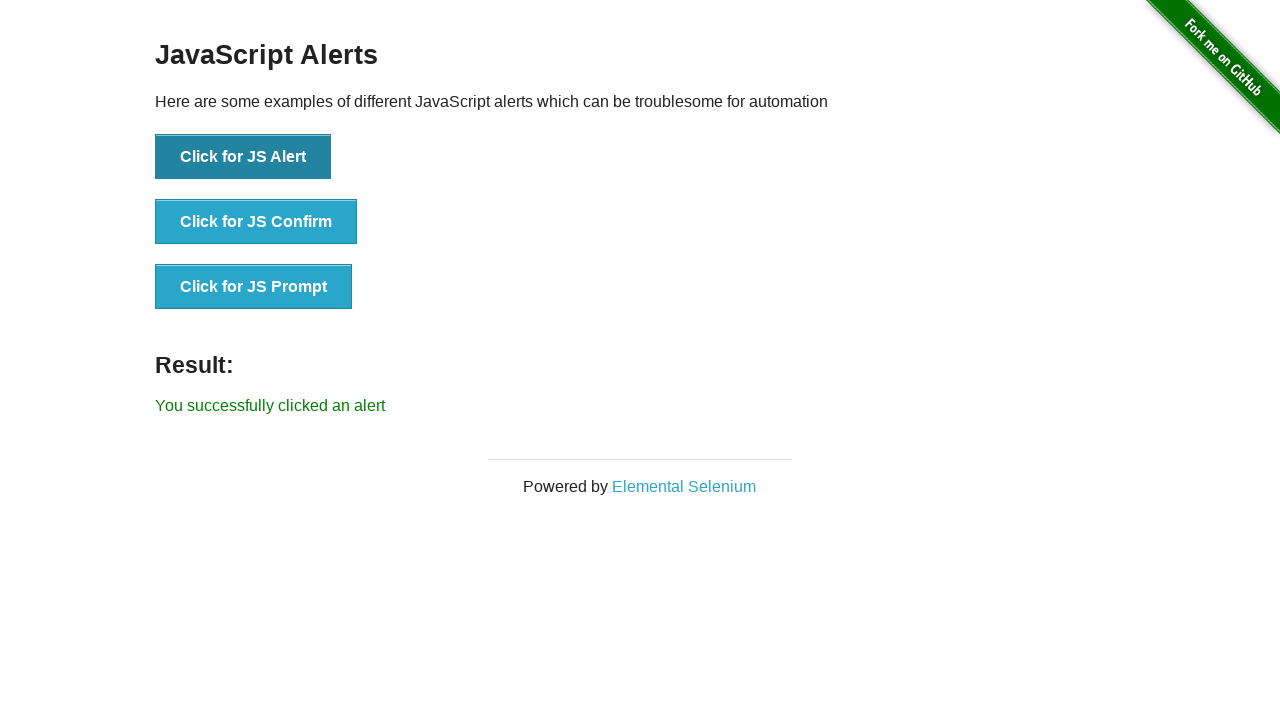

Retrieved success message text: 'You successfully clicked an alert'
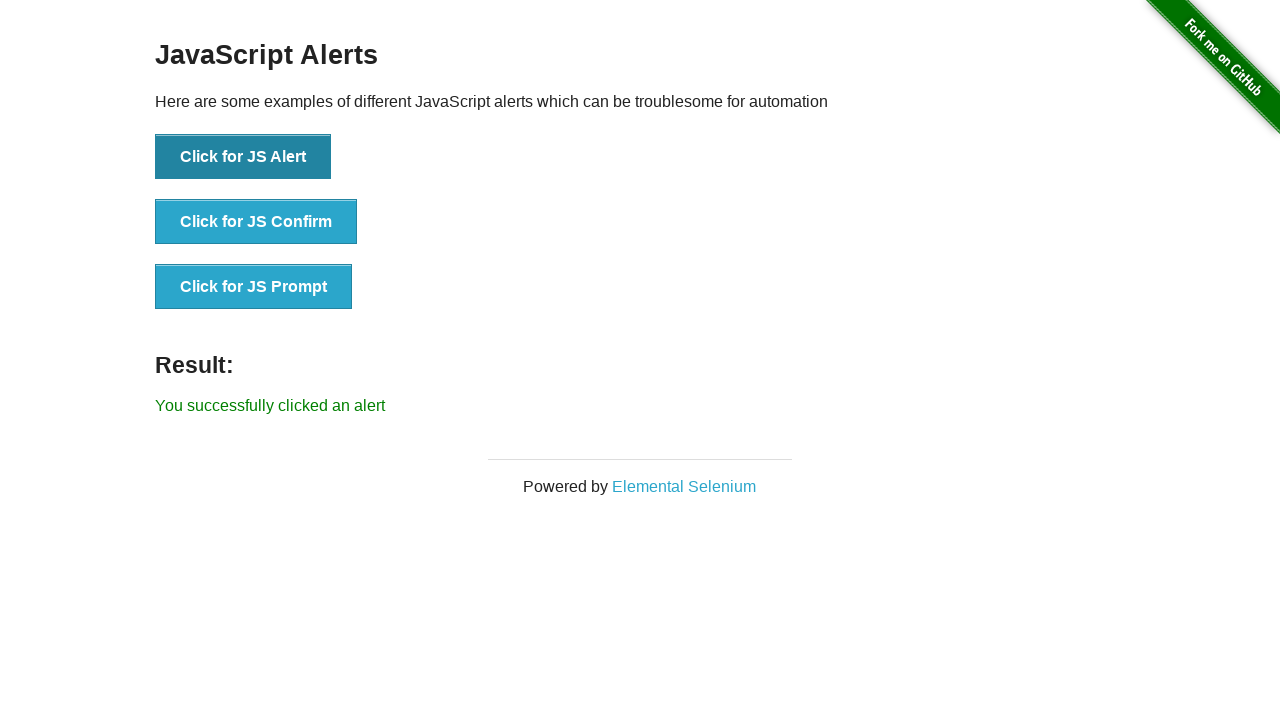

Verified success message matches expected text 'You successfully clicked an alert'
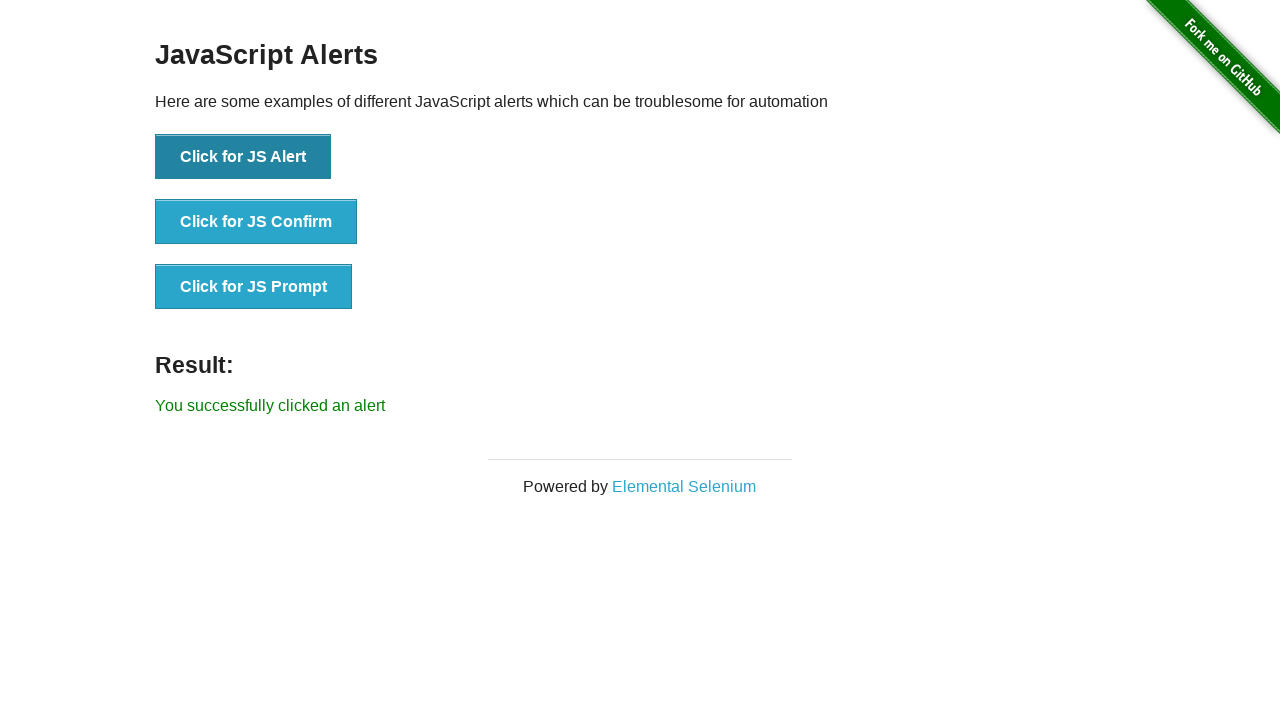

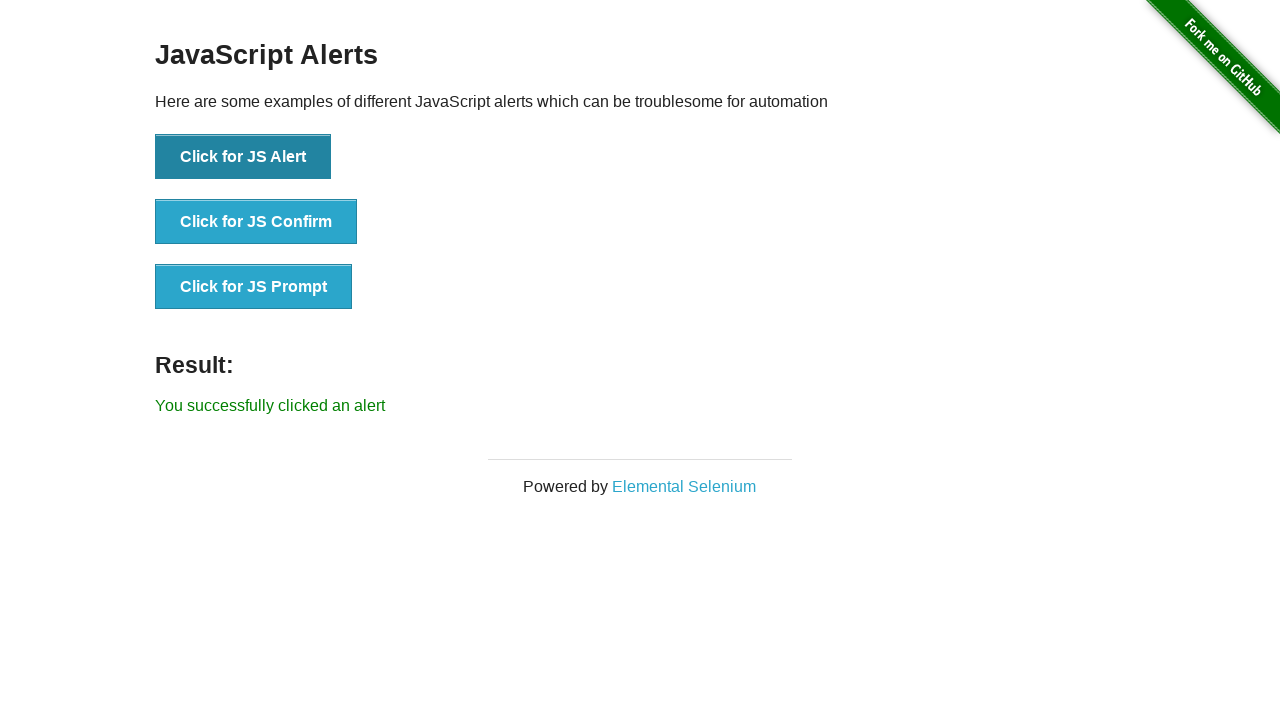